Tests implicit wait functionality by clicking a start button and verifying "Hello World!" text appears after dynamic loading completes.

Starting URL: http://the-internet.herokuapp.com/dynamic_loading/2

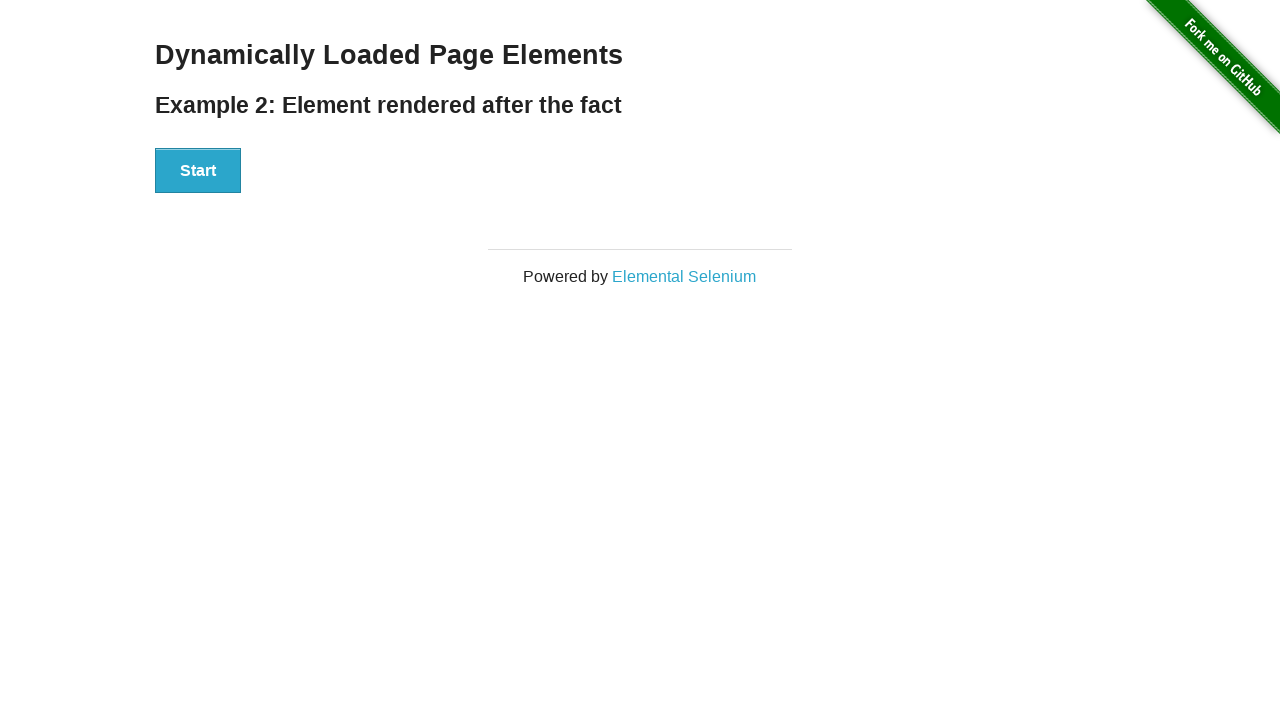

Clicked the start button to initiate dynamic loading at (198, 171) on xpath=//div[@id='start']/button
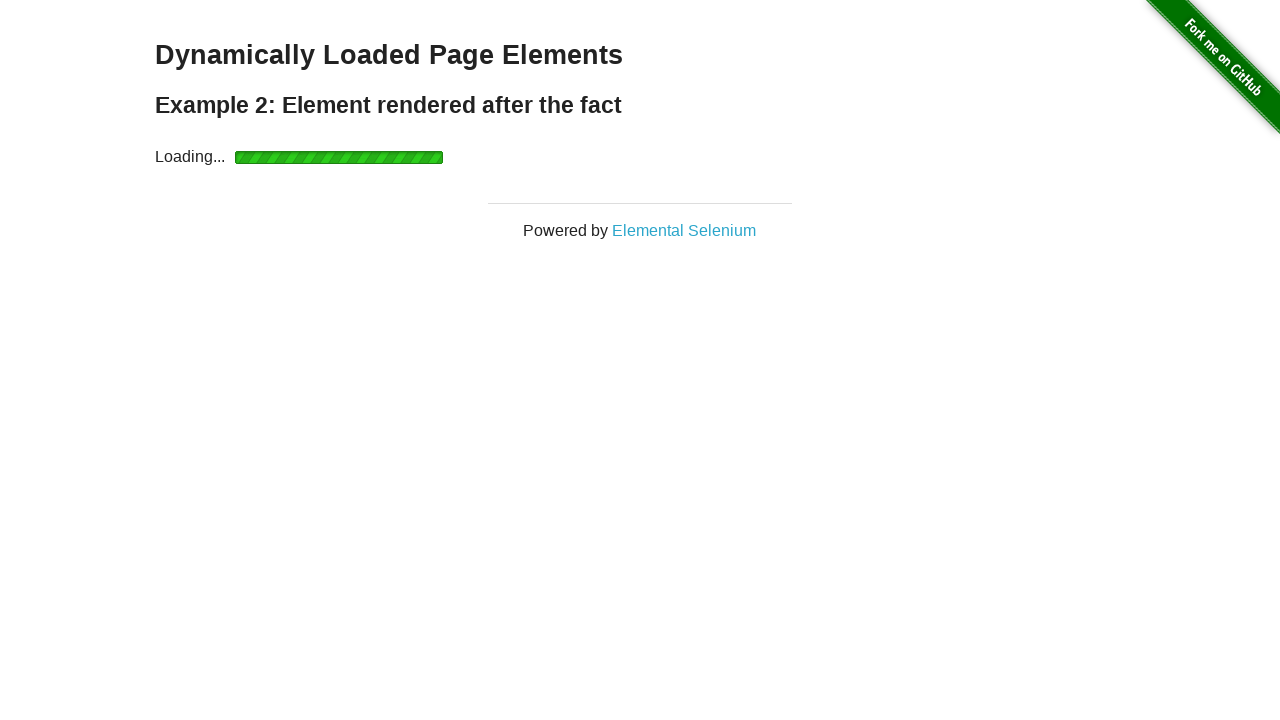

Waited for 'Hello World!' text element to load
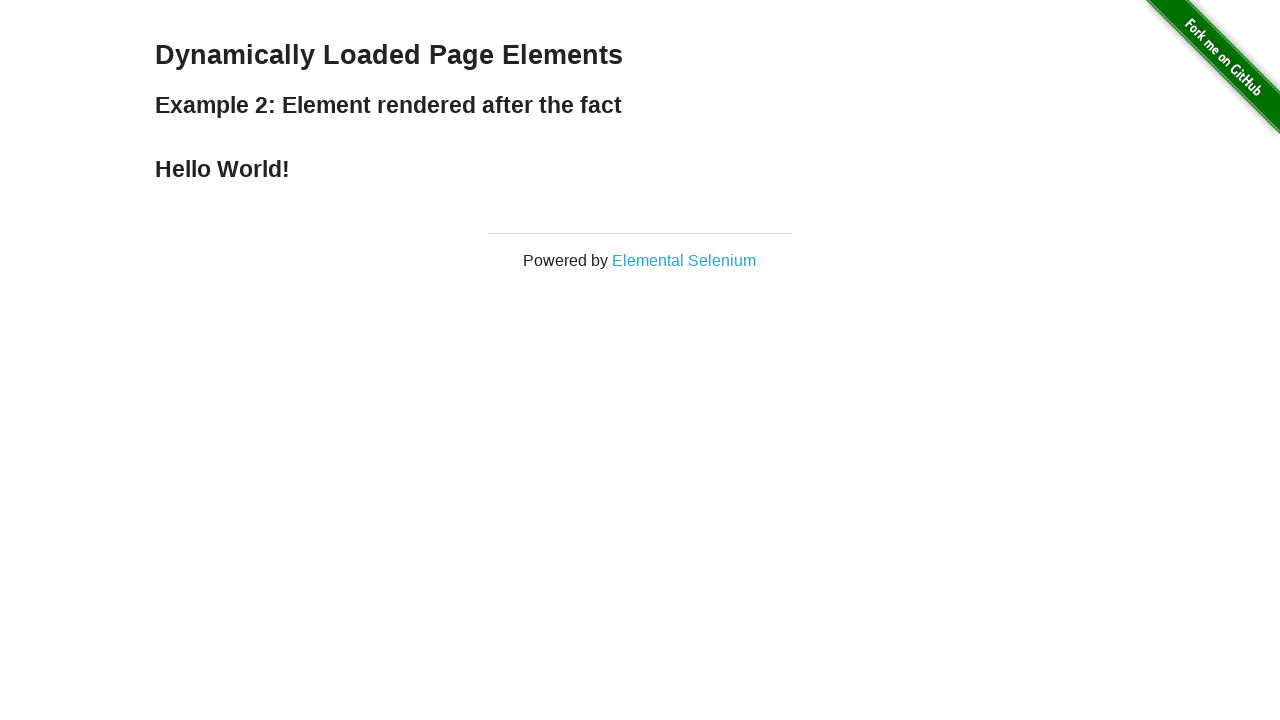

Located the 'Hello World!' text element
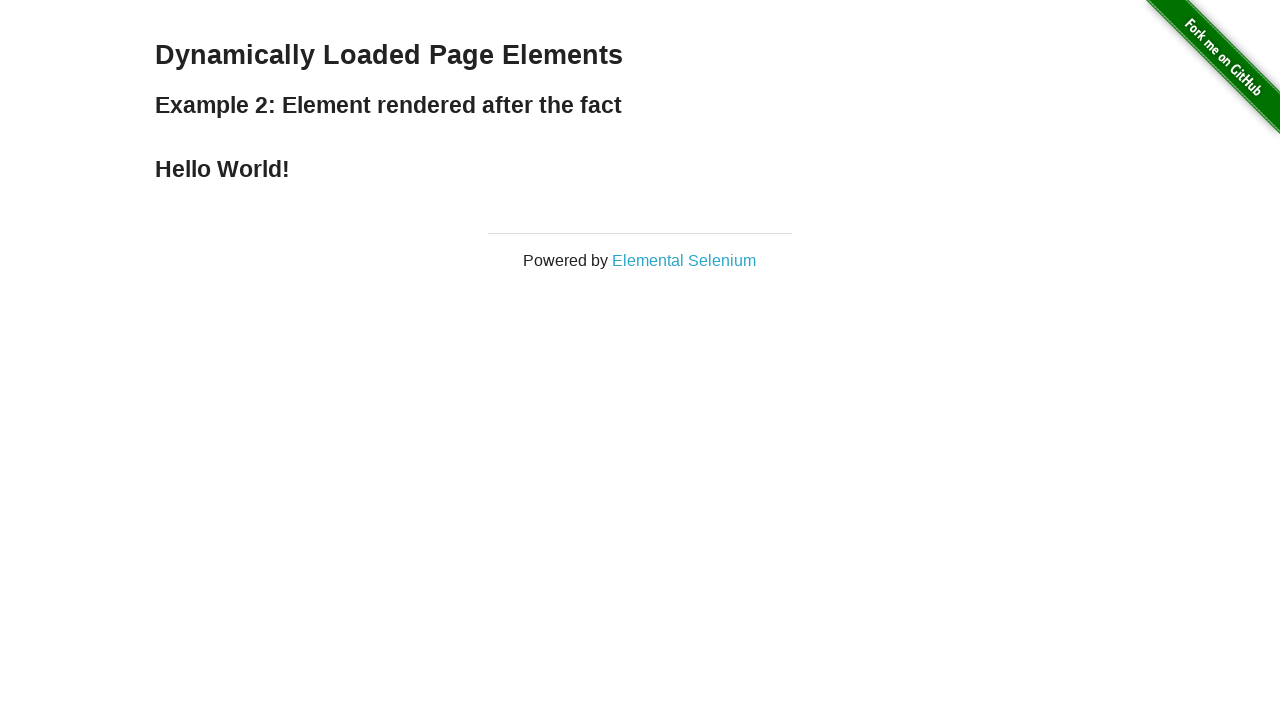

Verified that 'Hello World!' text is visible
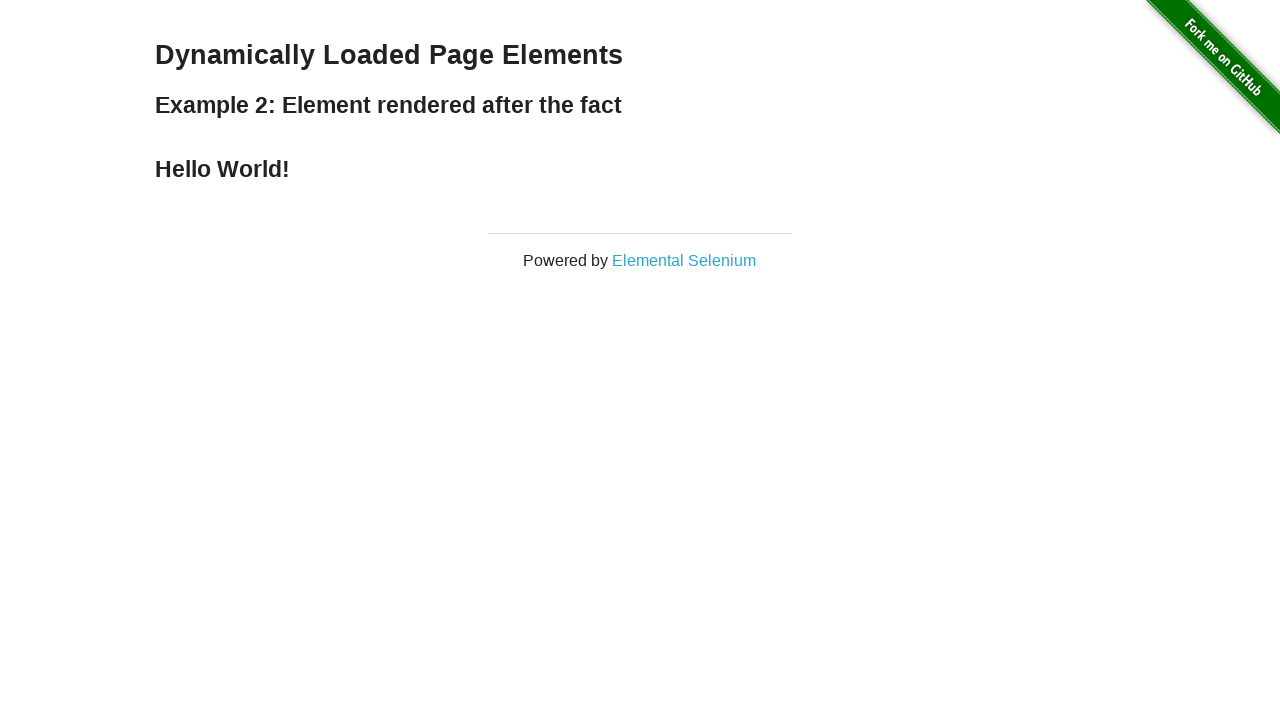

Verified that text content matches 'Hello World!'
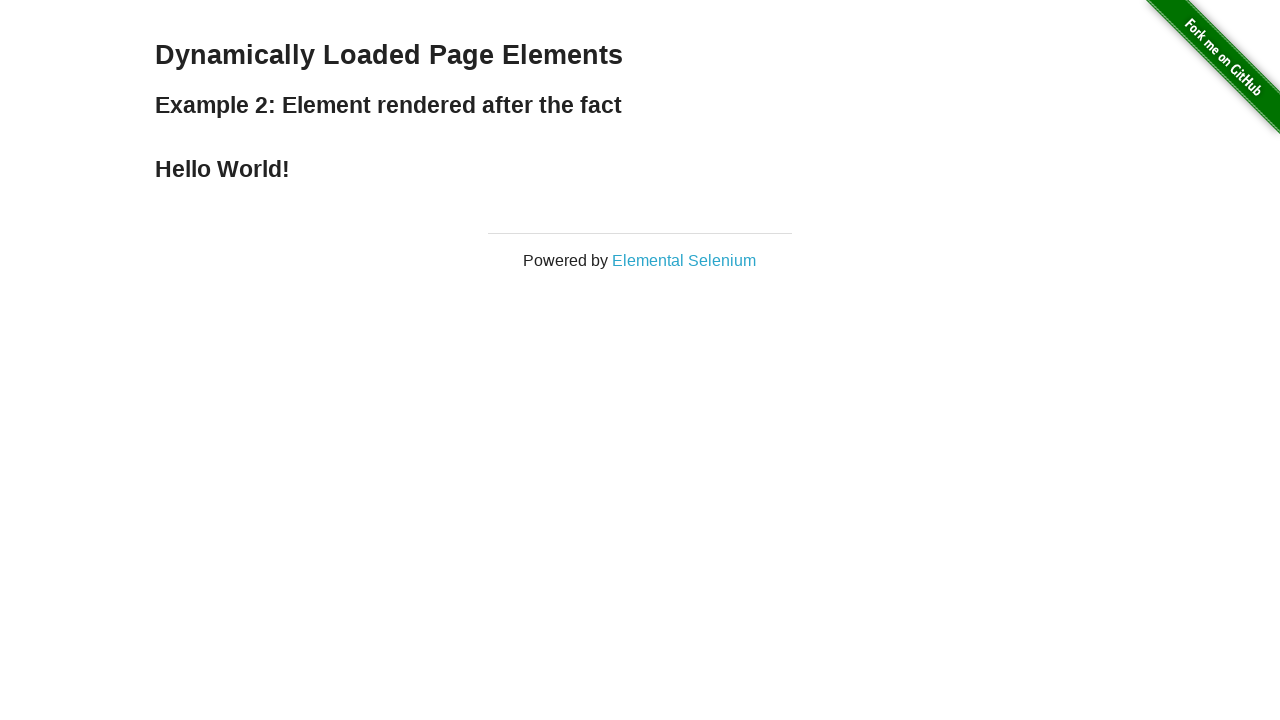

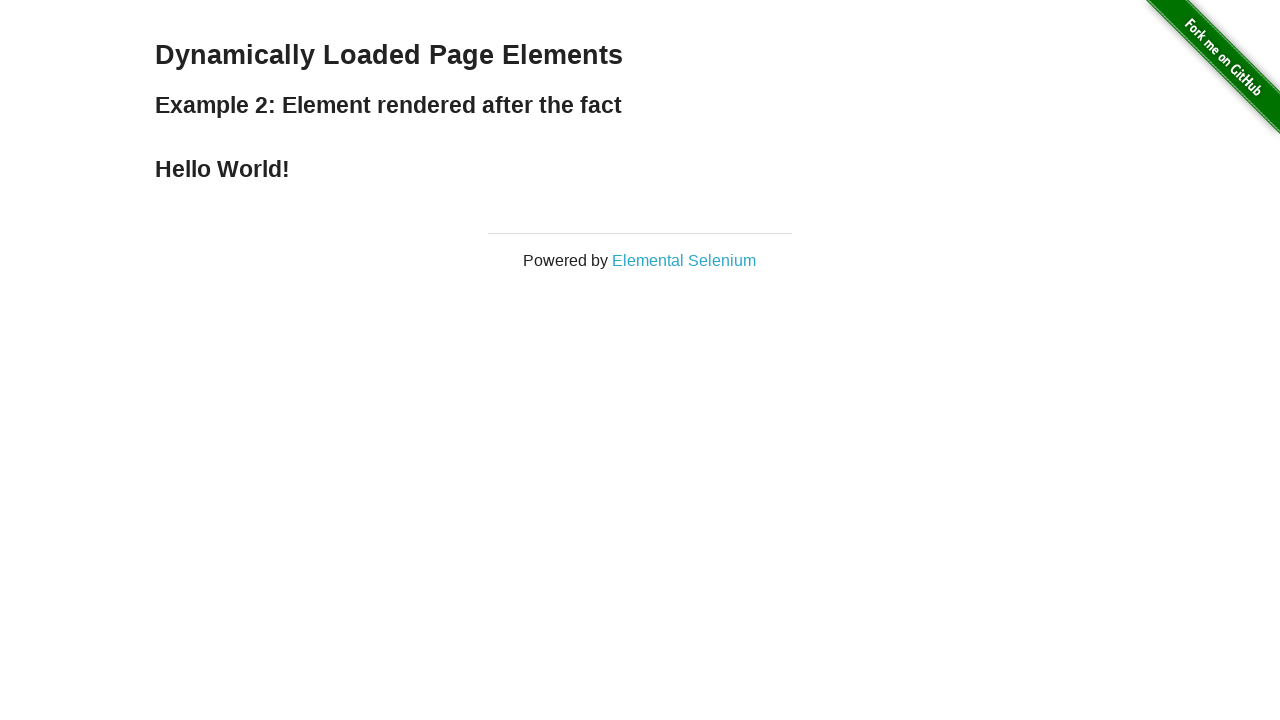